Tests iframe handling by scrolling to an iframe element, switching to it, clicking a button inside the iframe, and then switching back to the default content

Starting URL: https://rahulshettyacademy.com/AutomationPractice/

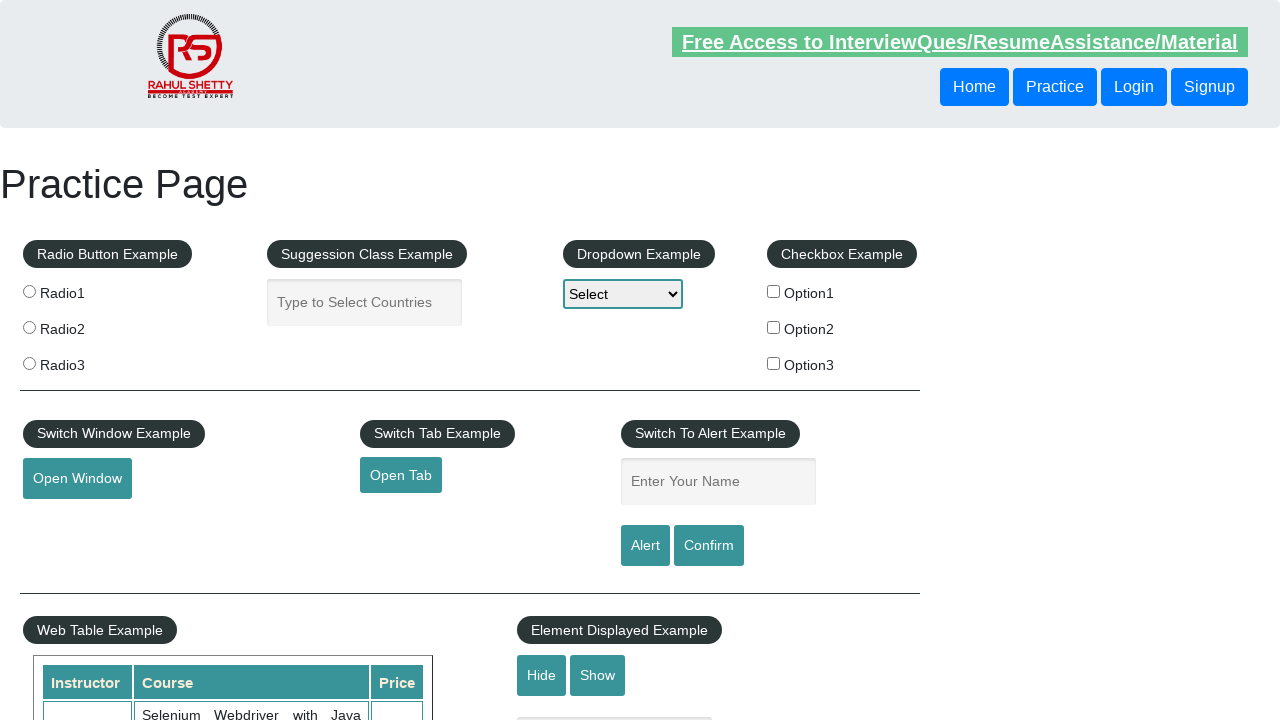

Located iframe element with id 'courses-iframe'
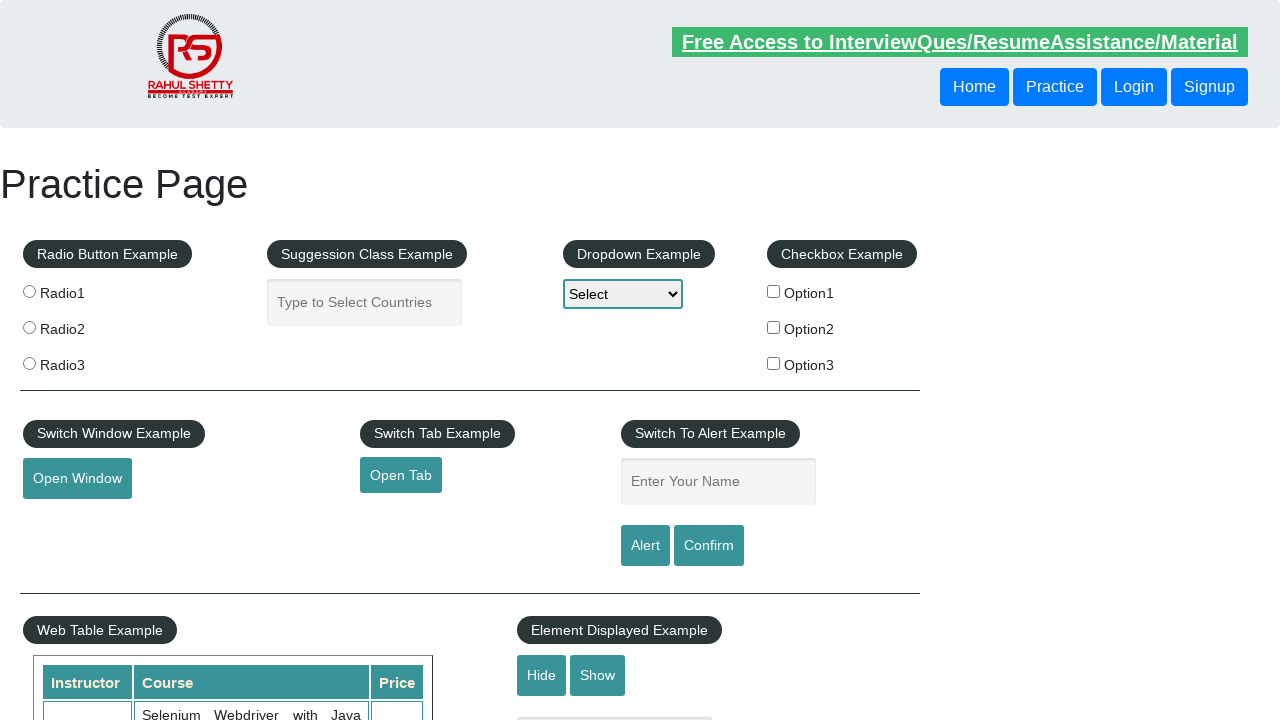

Scrolled iframe element into view
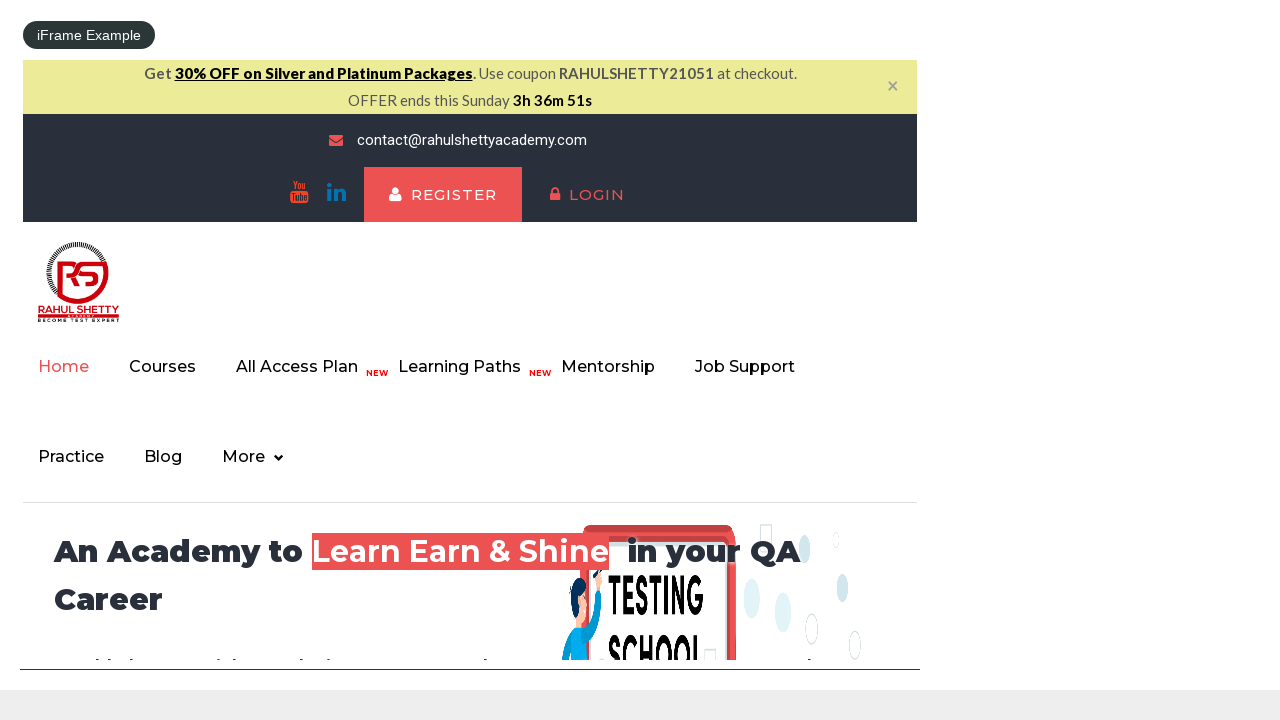

Switched to iframe frame context
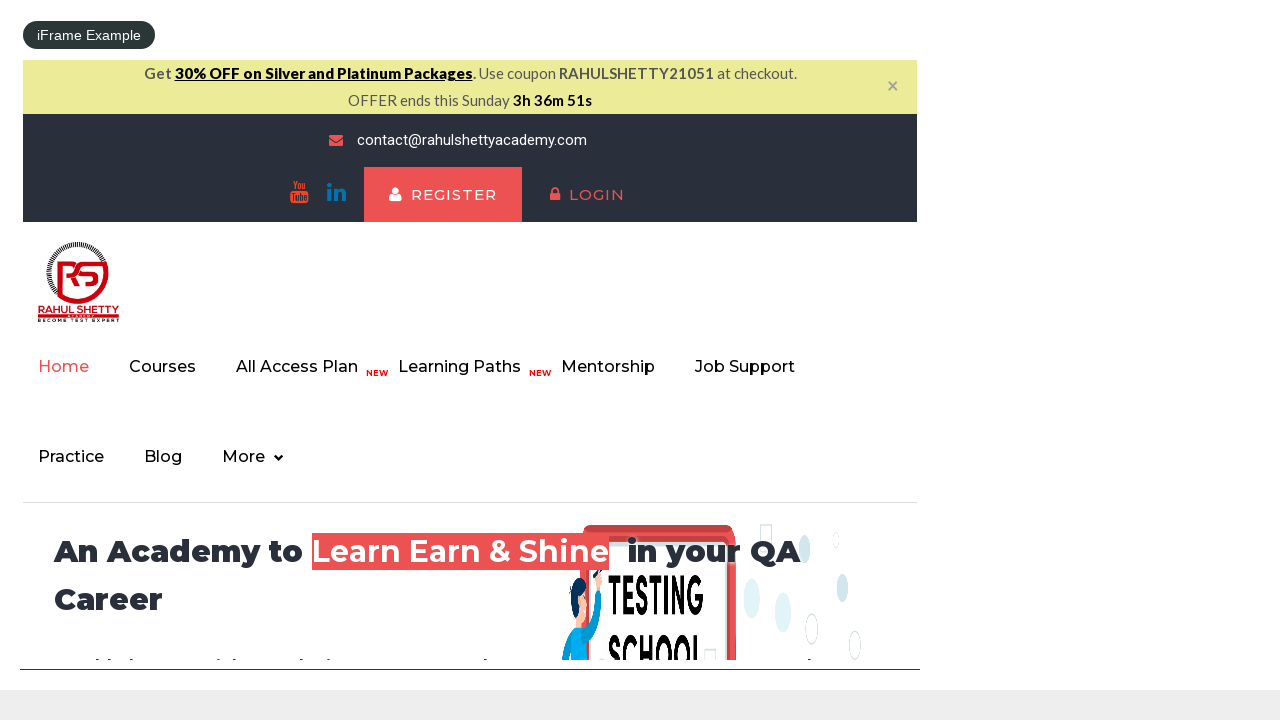

Clicked the first theme-btn link inside the iframe at (443, 195) on #courses-iframe >> internal:control=enter-frame >> a.theme-btn >> nth=0
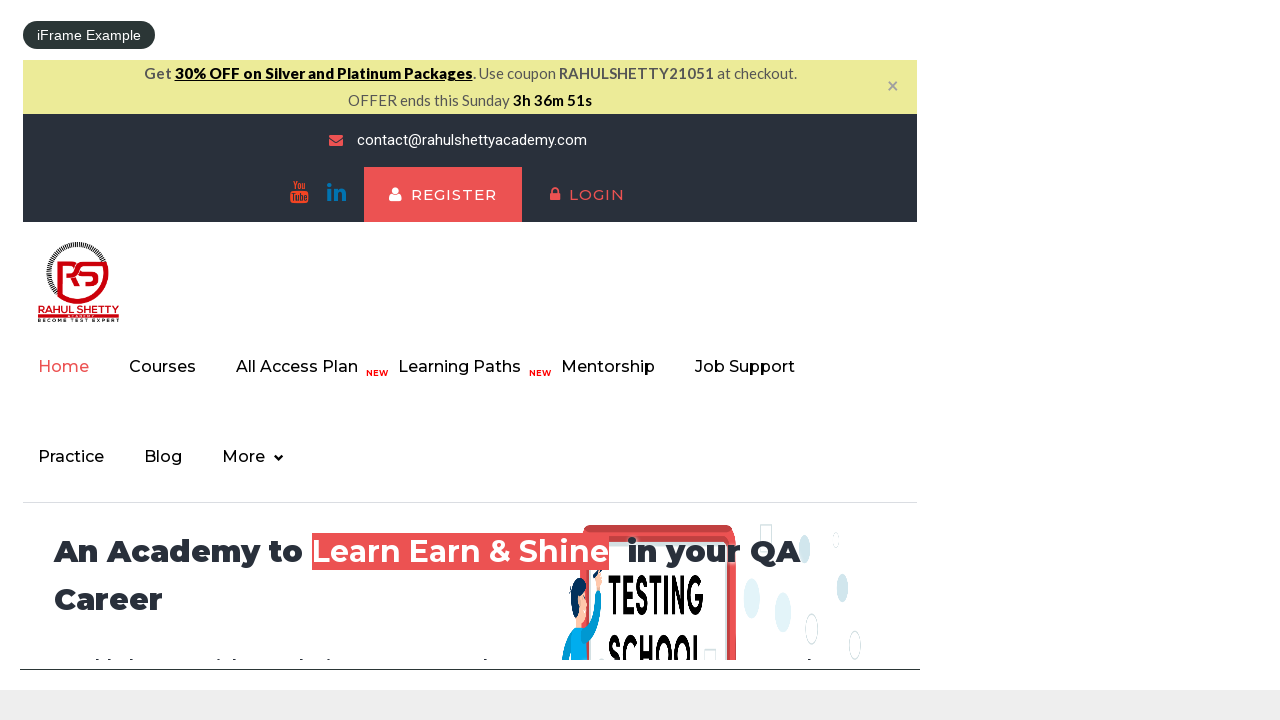

Waited 2 seconds for action to complete
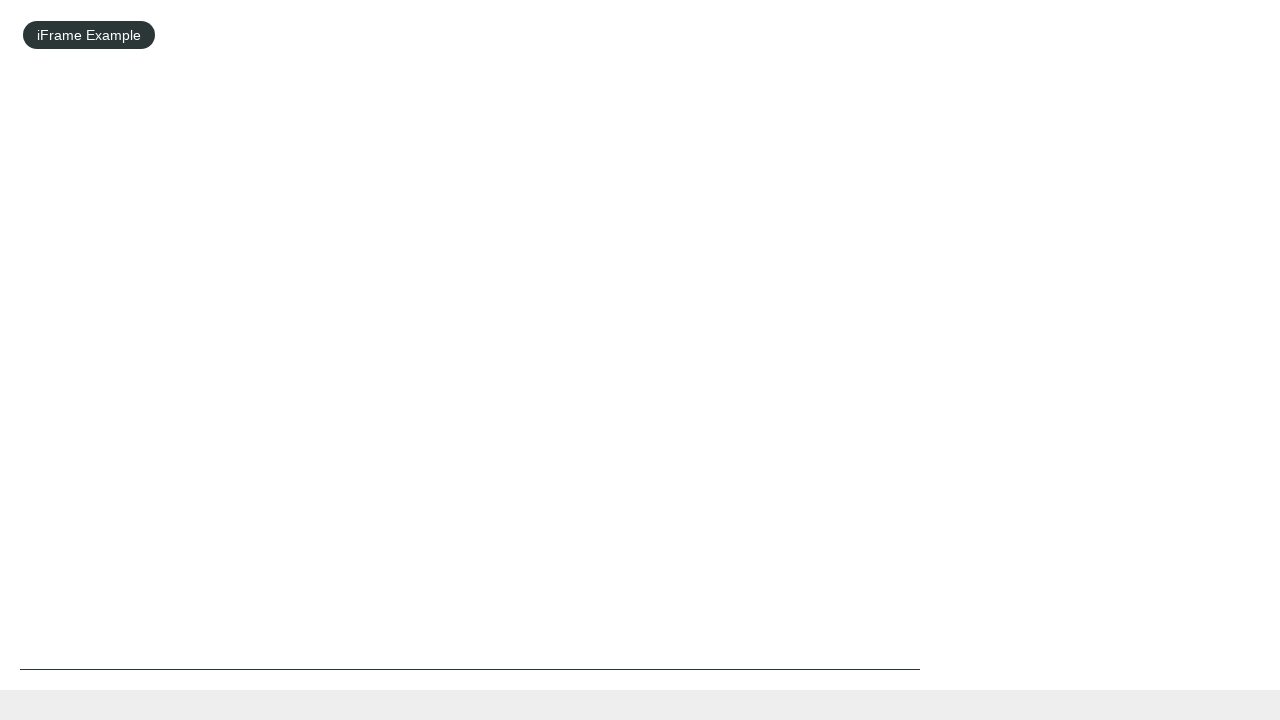

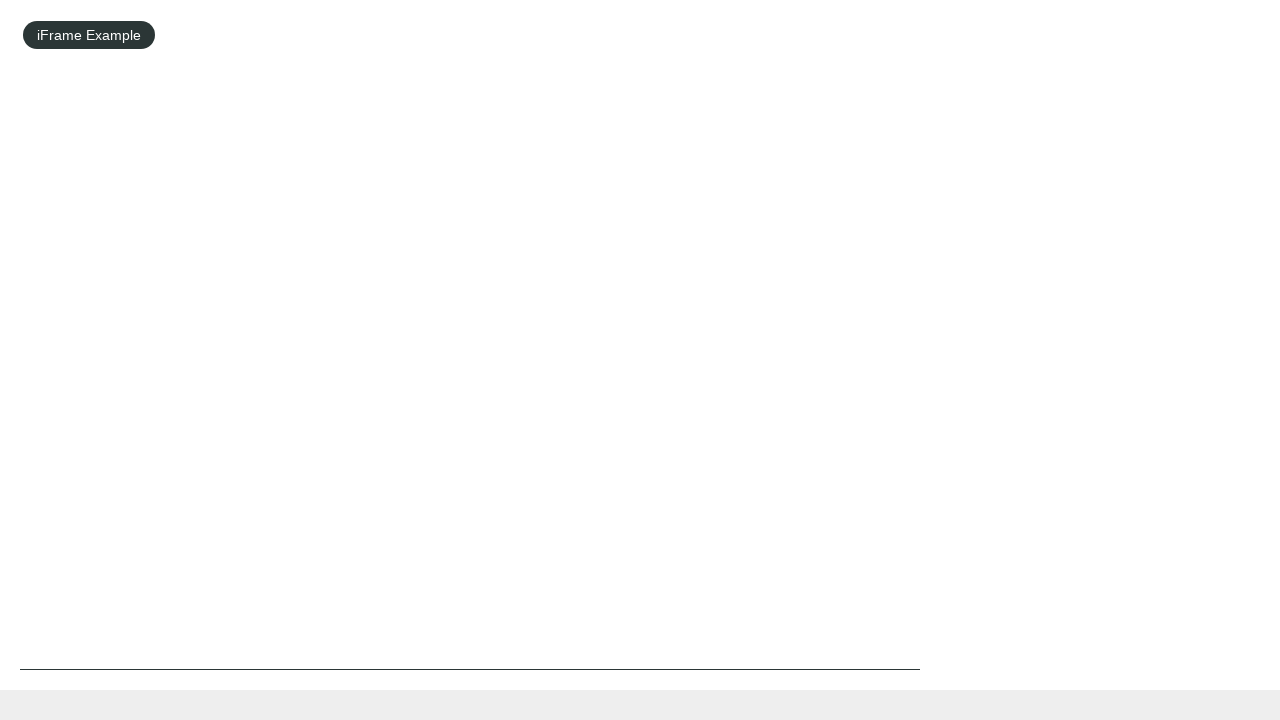